Tests the Python.org search functionality by searching for "pycon" and verifying results are returned

Starting URL: http://www.python.org

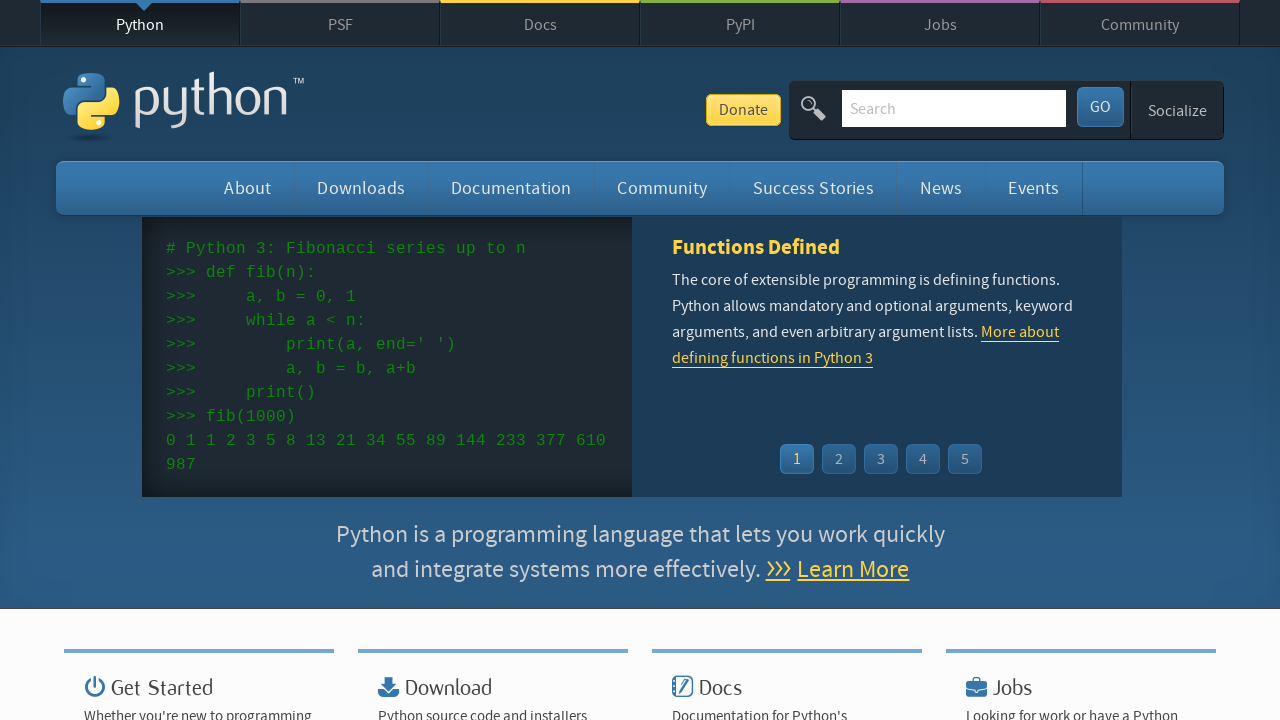

Verified page title contains 'Python'
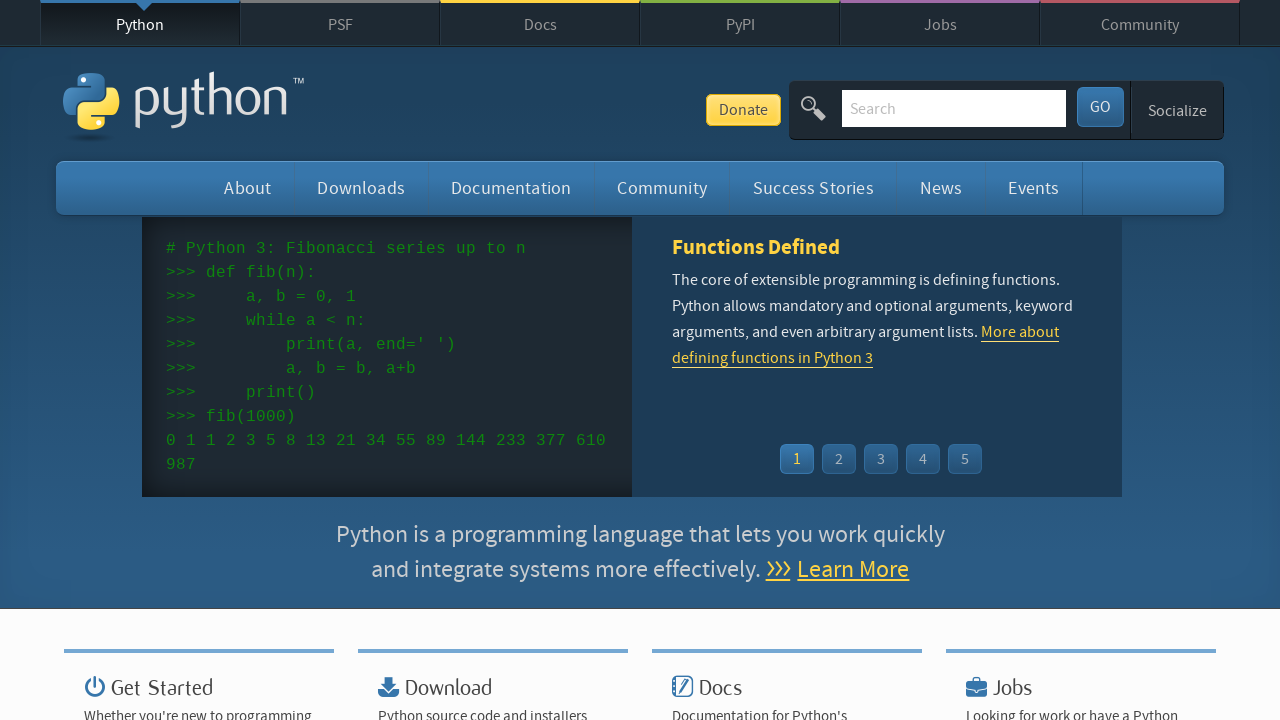

Cleared search box on input[name='q']
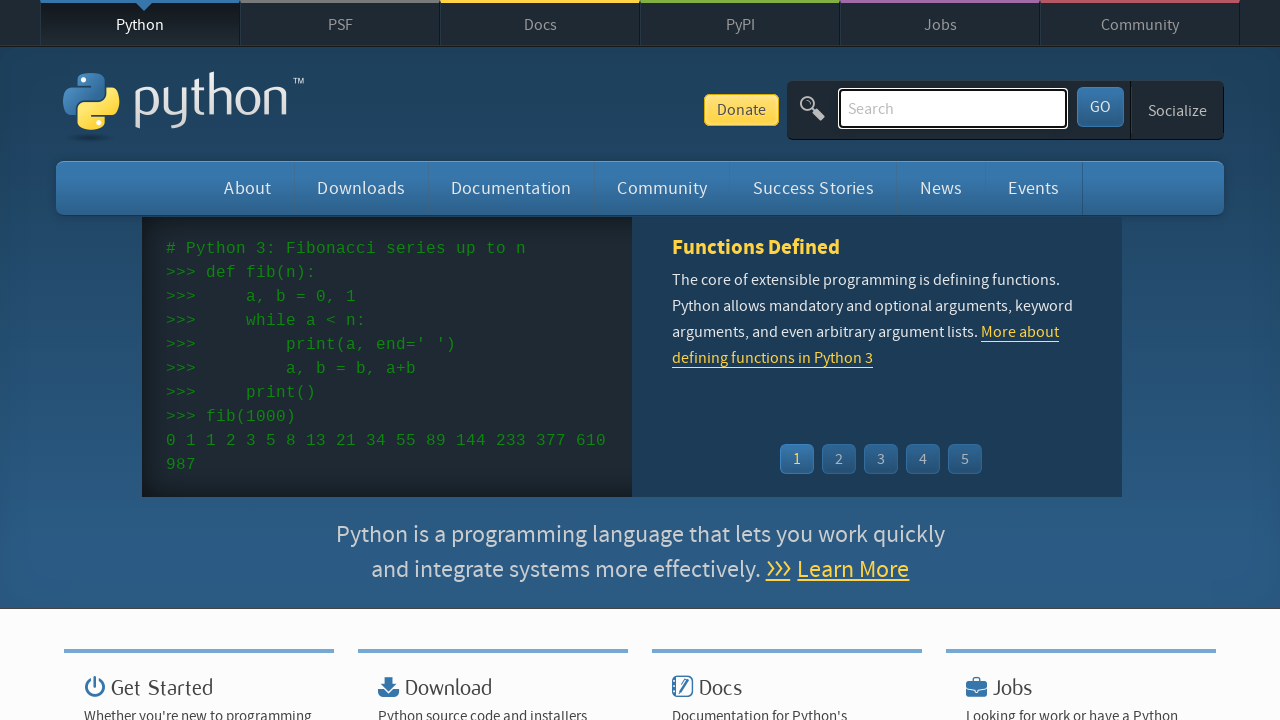

Filled search box with 'pycon' on input[name='q']
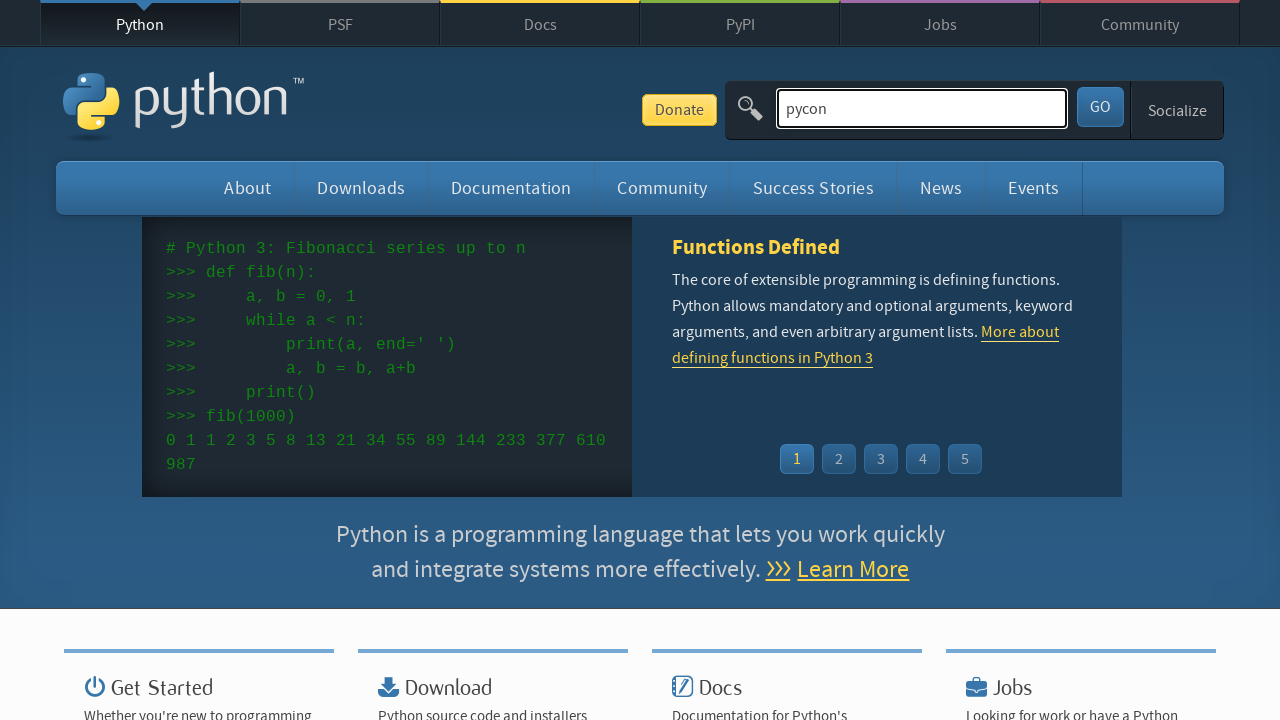

Pressed Enter to submit search for 'pycon' on input[name='q']
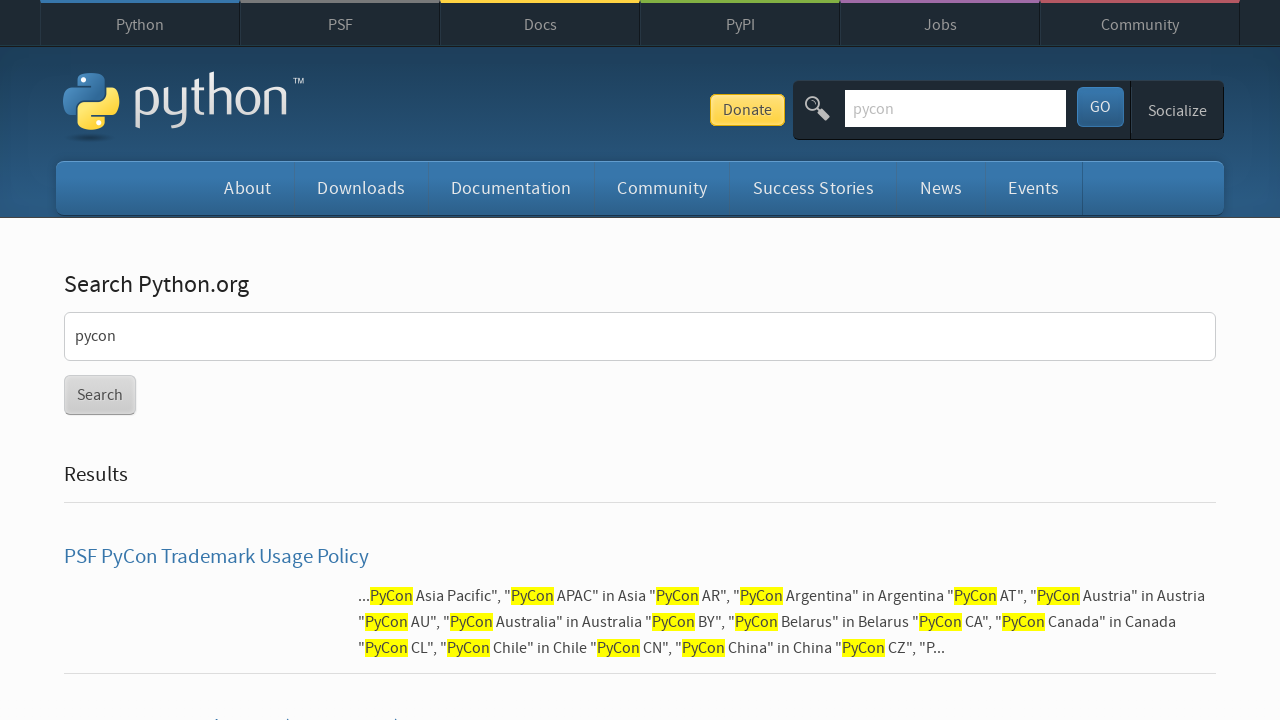

Waited for page to load (domcontentloaded)
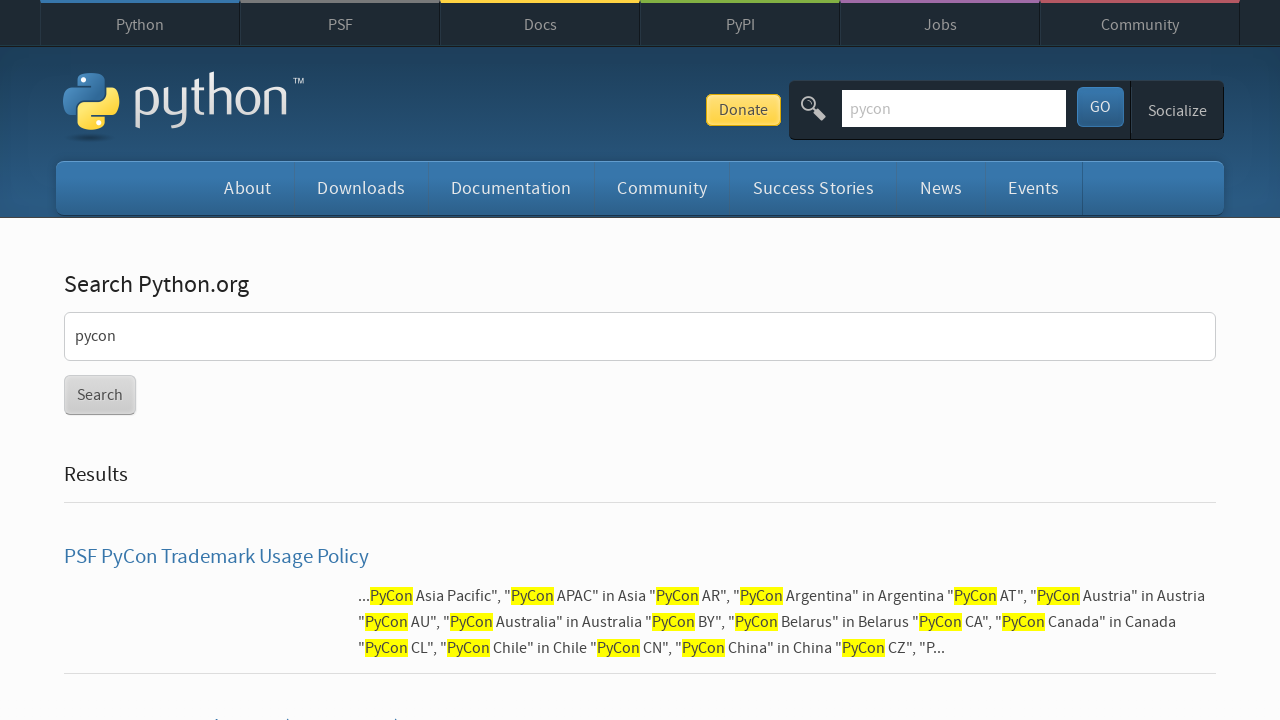

Verified search results were returned (no 'No results found' message)
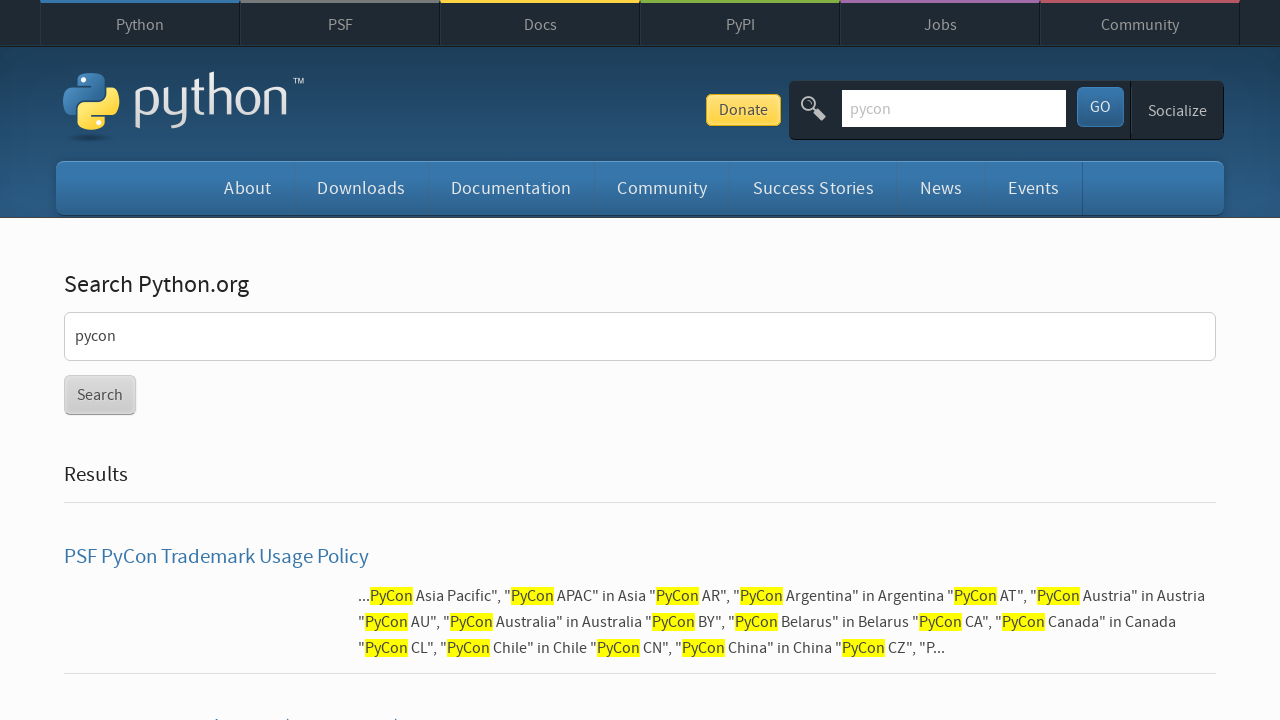

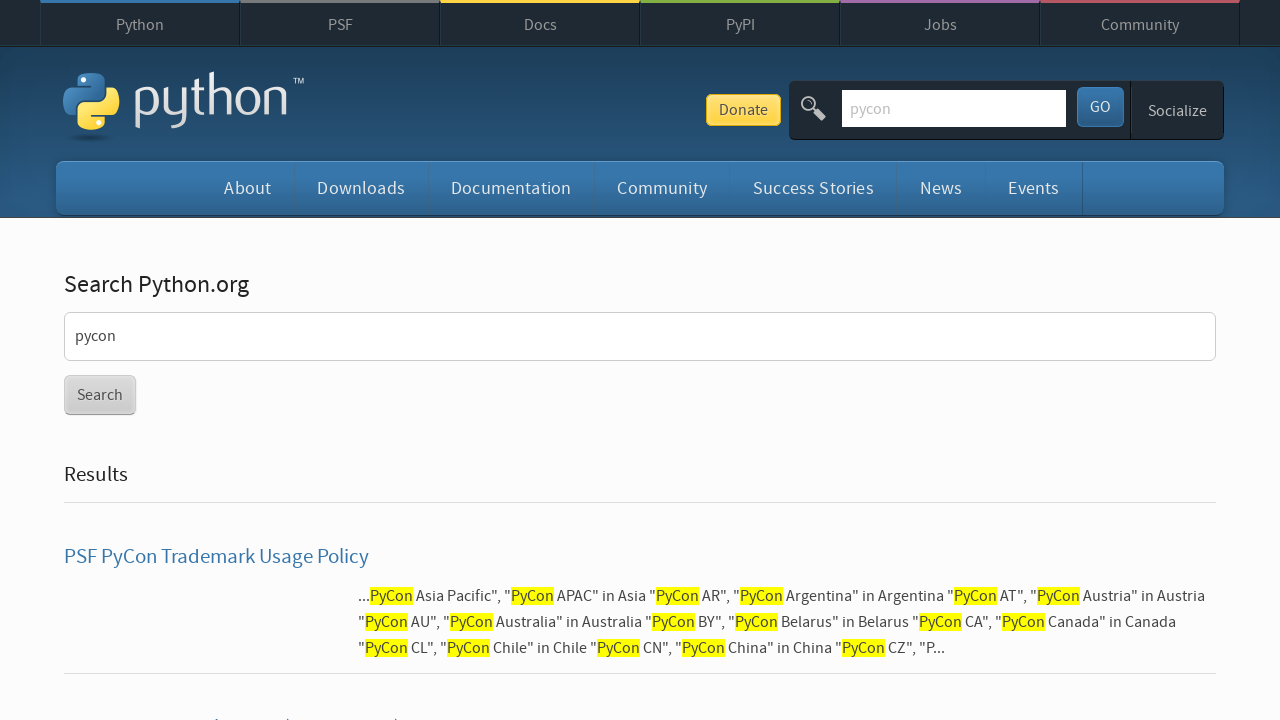